Tests responsive design by resizing the browser window to different viewport sizes (desktop, tablet, and mobile) on the OrangeHRM demo site.

Starting URL: https://opensource-demo.orangehrmlive.com/

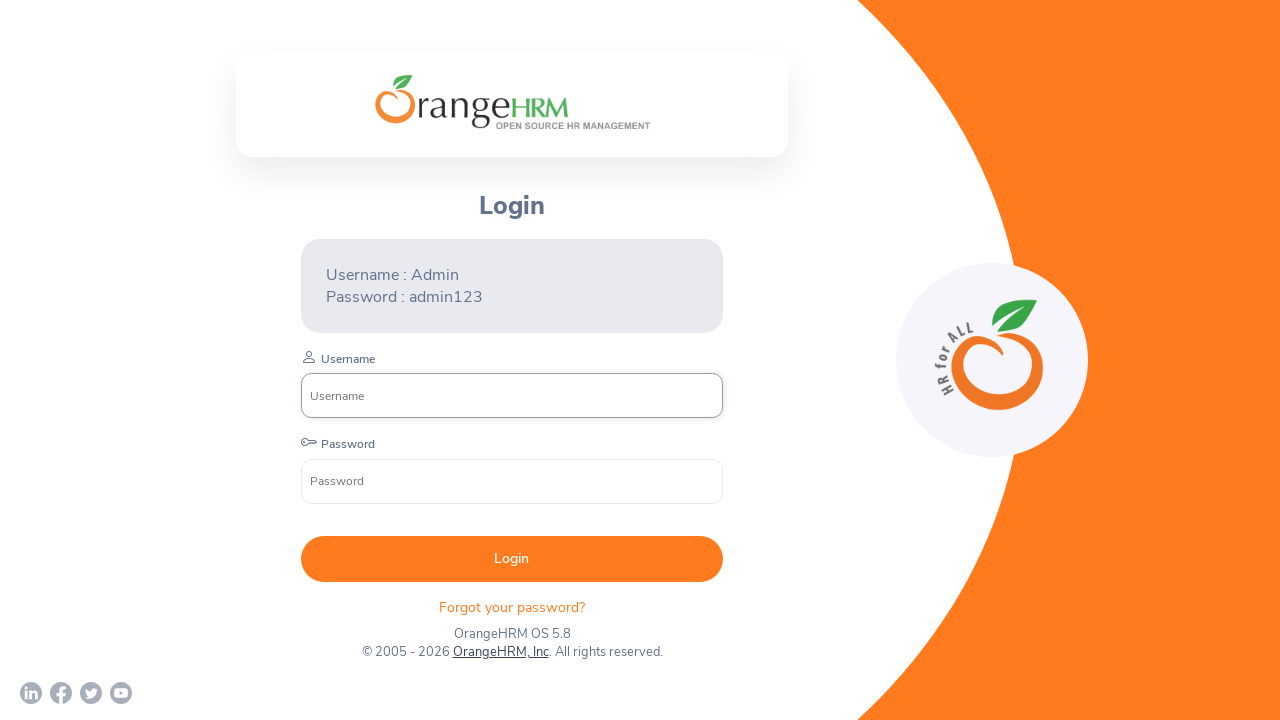

Navigated to OrangeHRM demo site
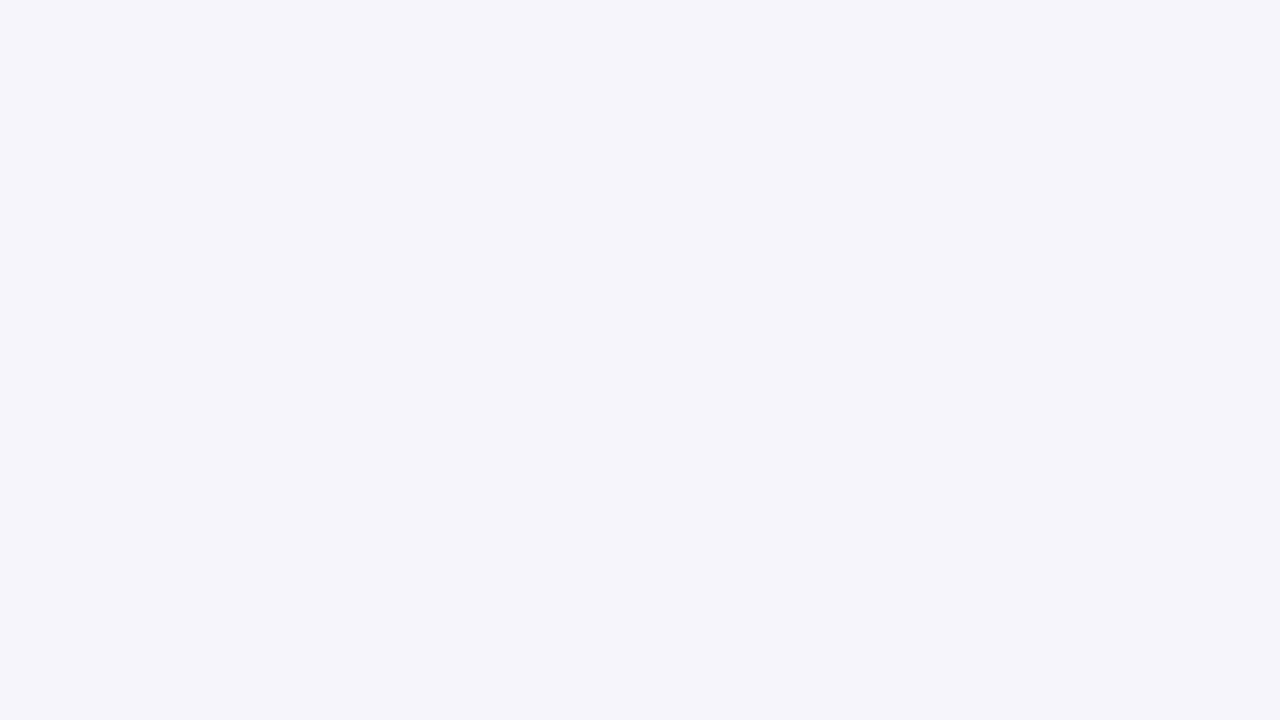

Set viewport to 1024x768 pixels
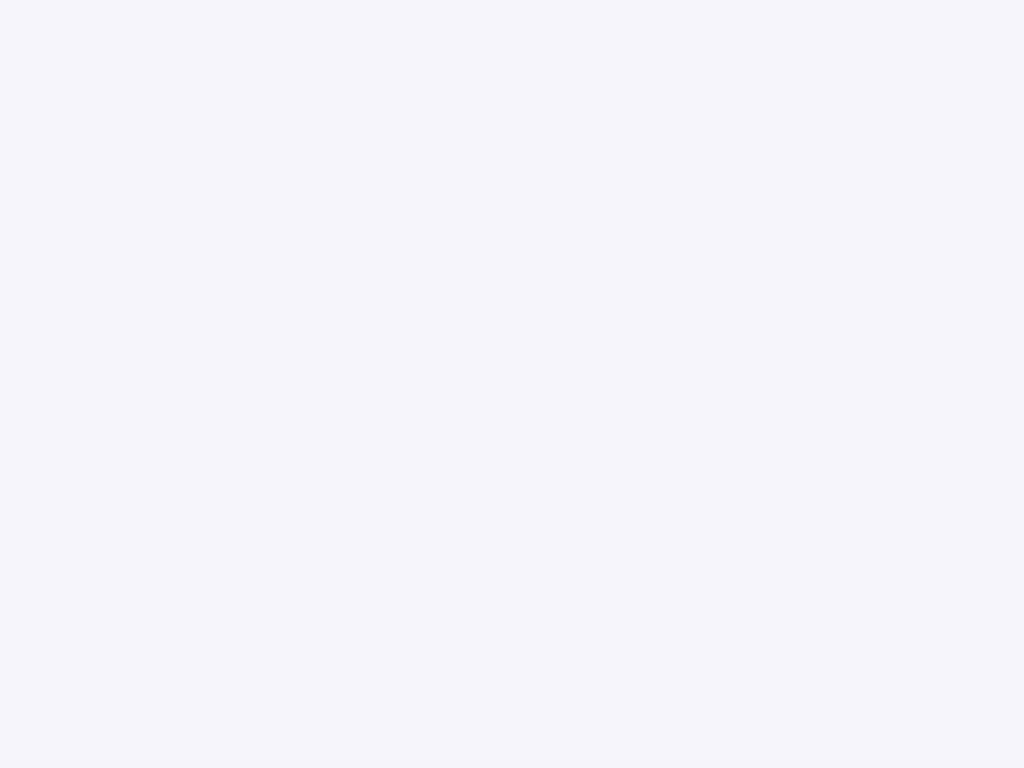

Waited for page to adjust to 1024x768 viewport
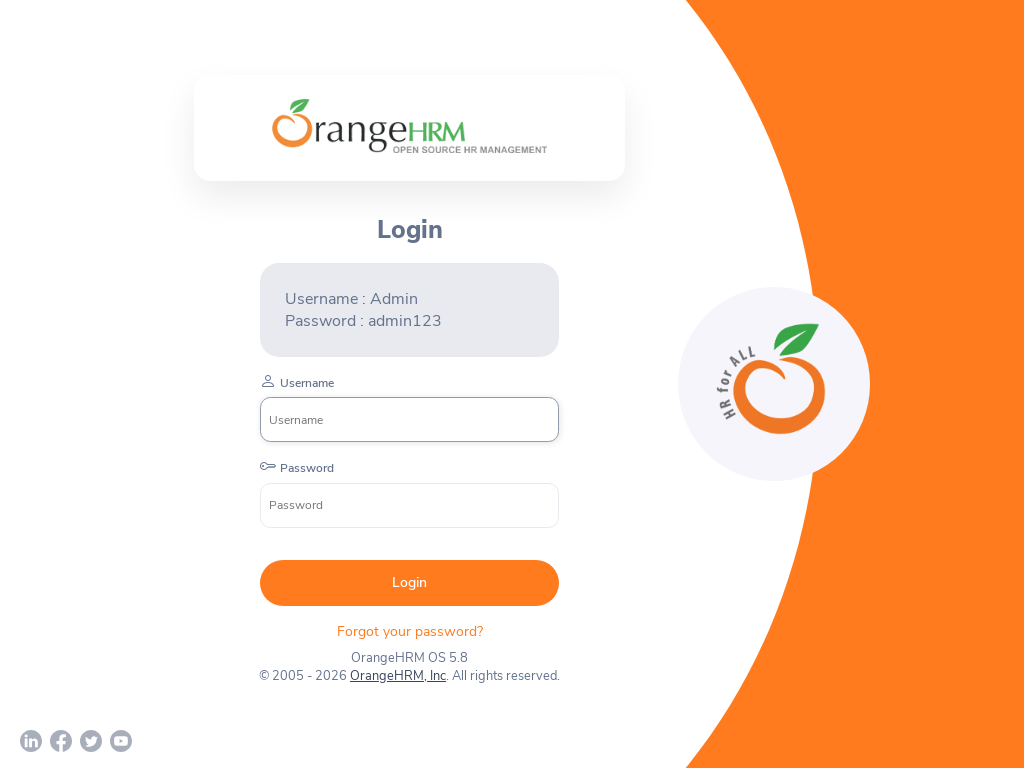

Set viewport to 768x1024 pixels
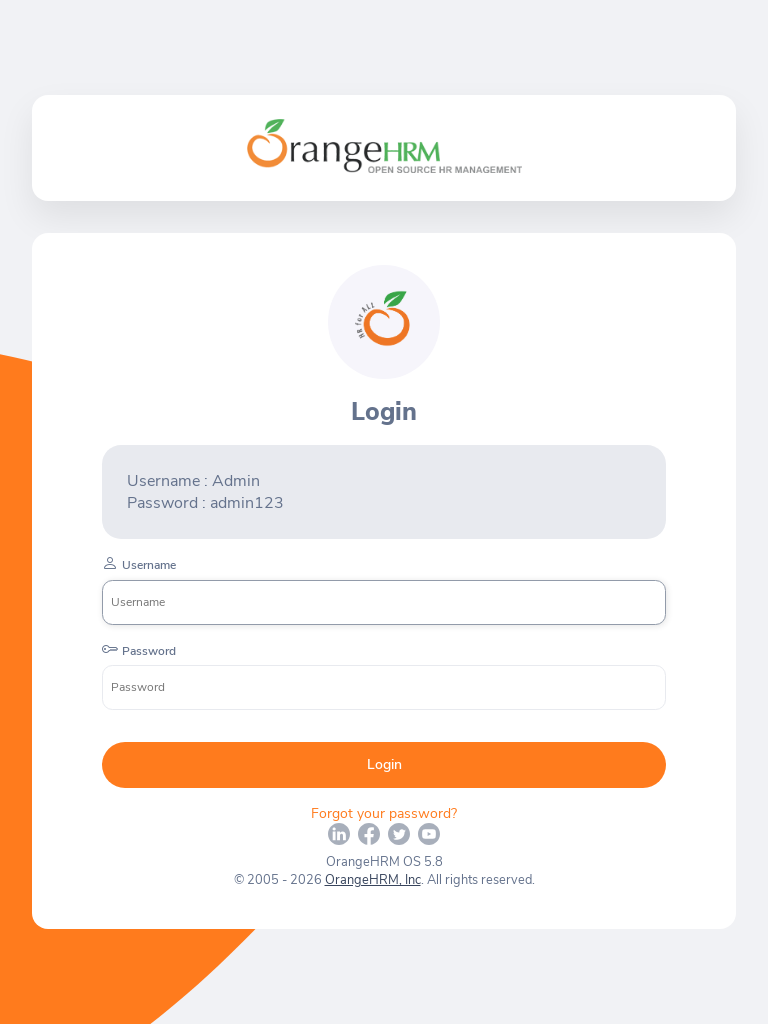

Waited for page to adjust to 768x1024 viewport
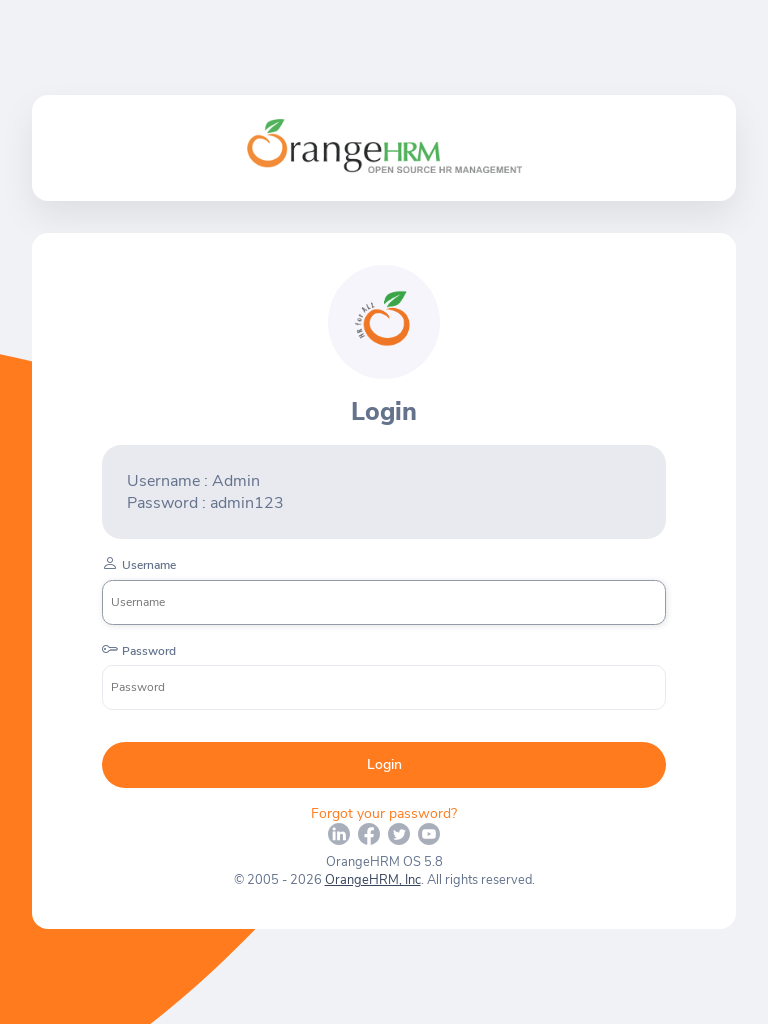

Set viewport to 375x667 pixels
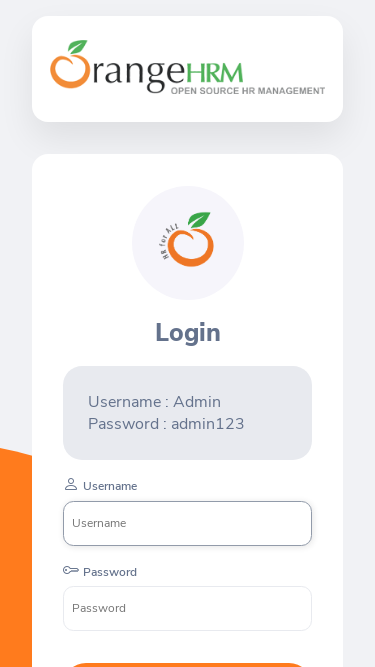

Waited for page to adjust to 375x667 viewport
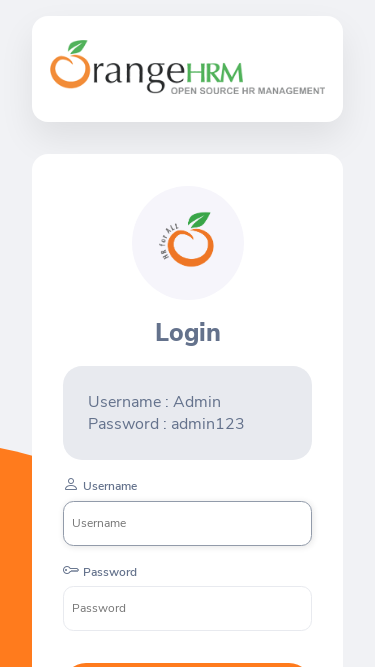

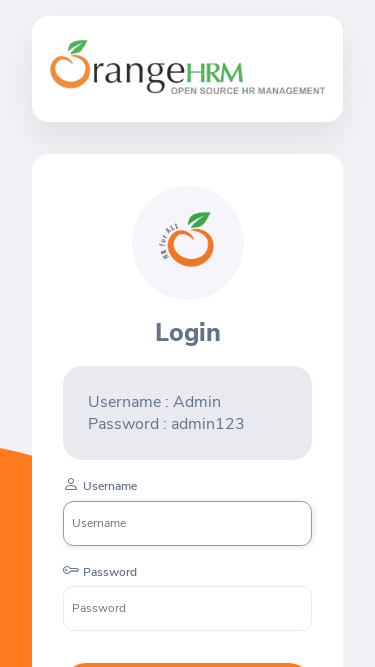